Tests simple JavaScript alert by clicking a button to trigger it, verifying the alert text, and accepting it

Starting URL: https://training-support.net/webelements/alerts

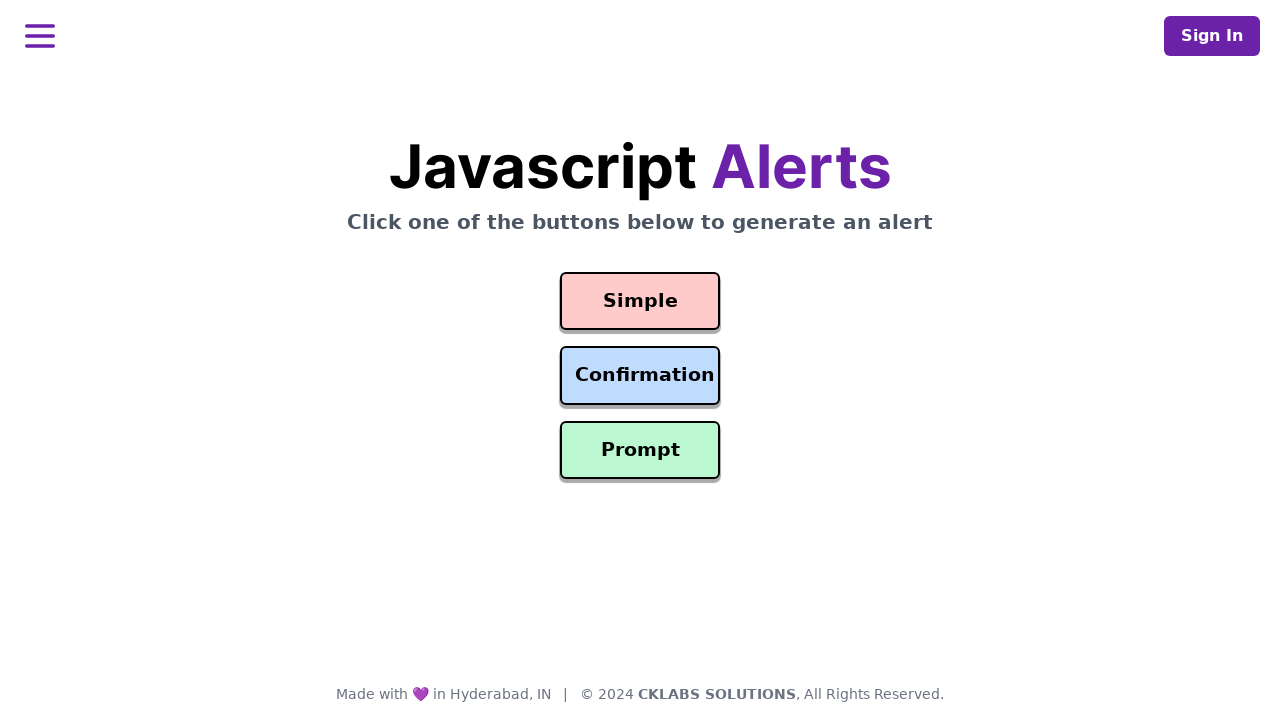

Clicked button to trigger simple alert at (640, 301) on #simple
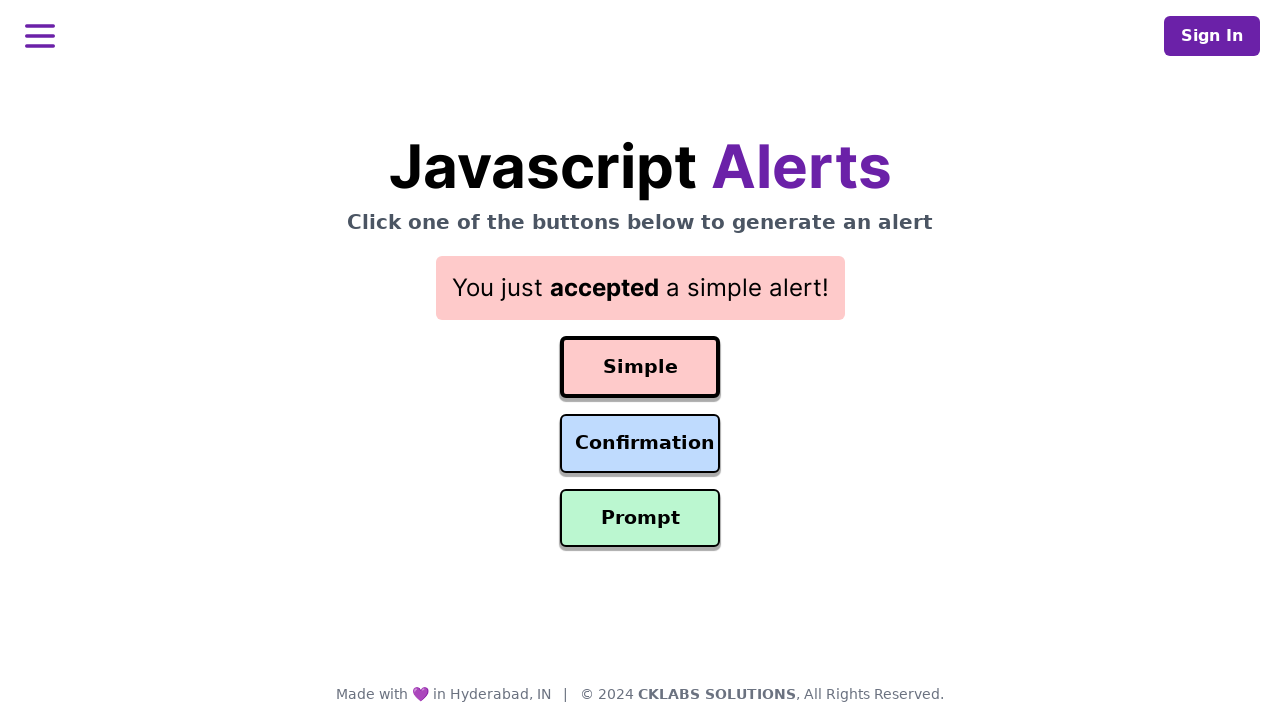

Set up dialog handler to accept alert
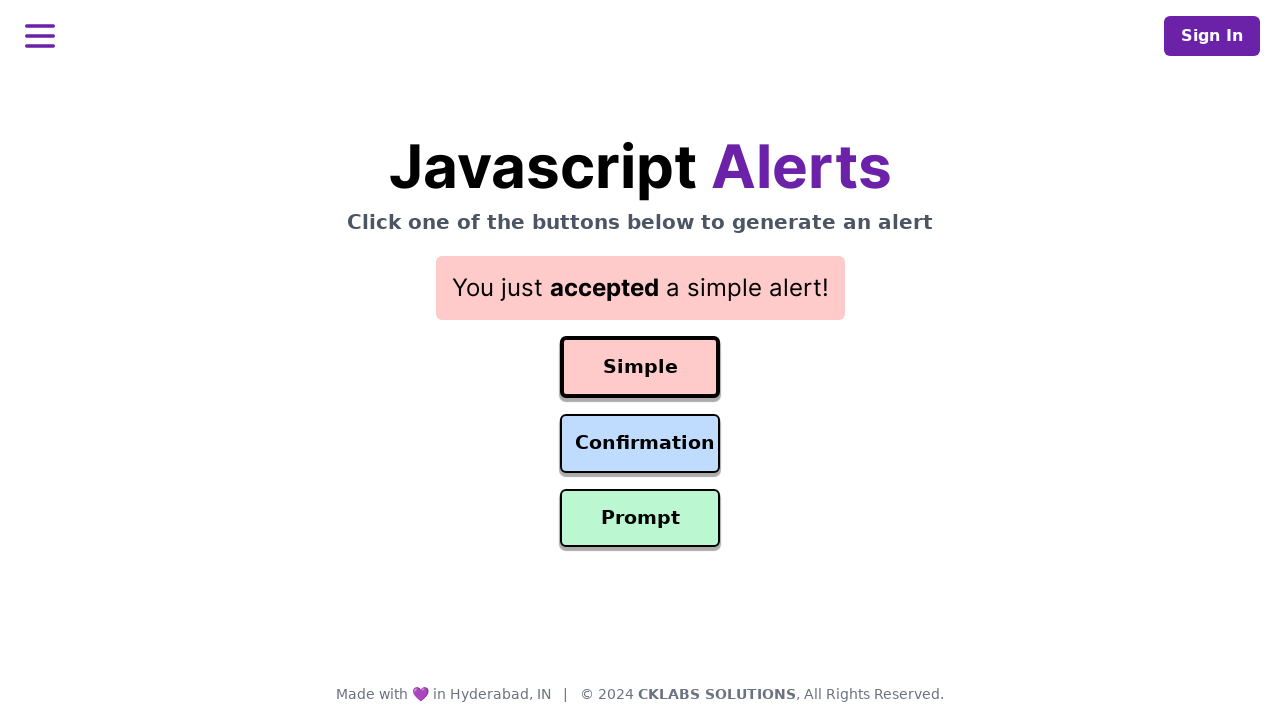

Waited for alert to be dismissed and state to stabilize
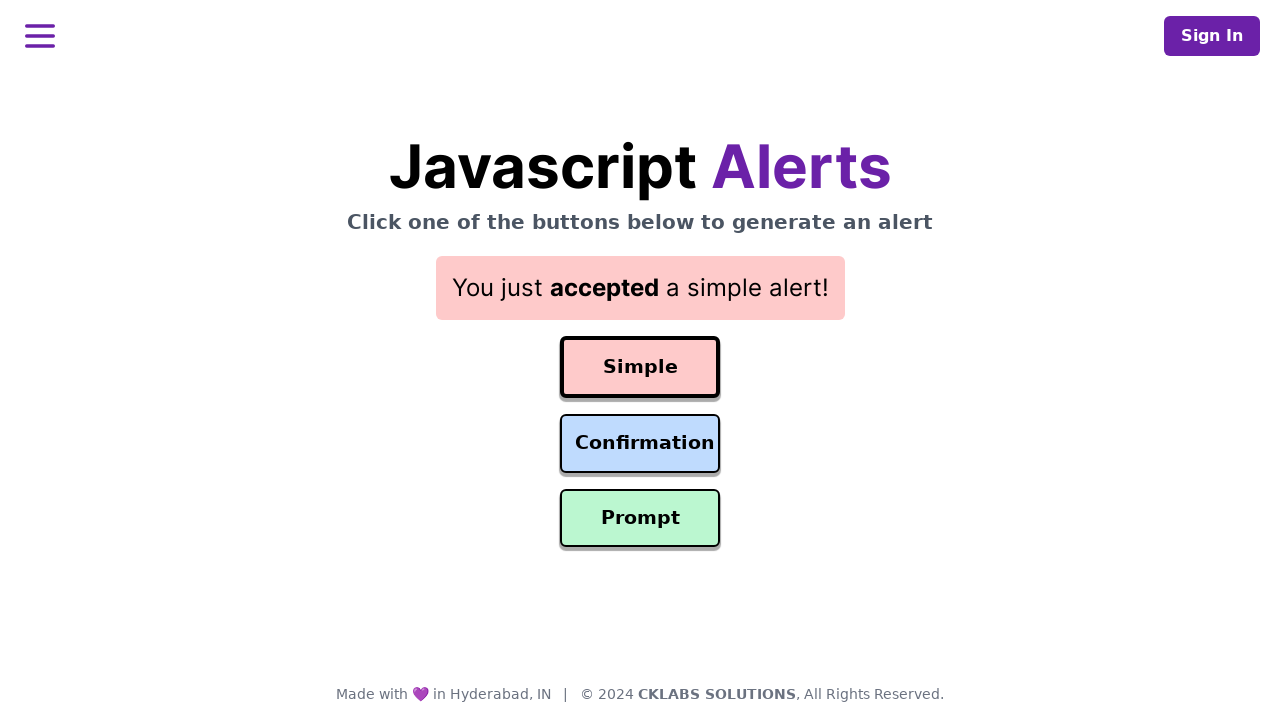

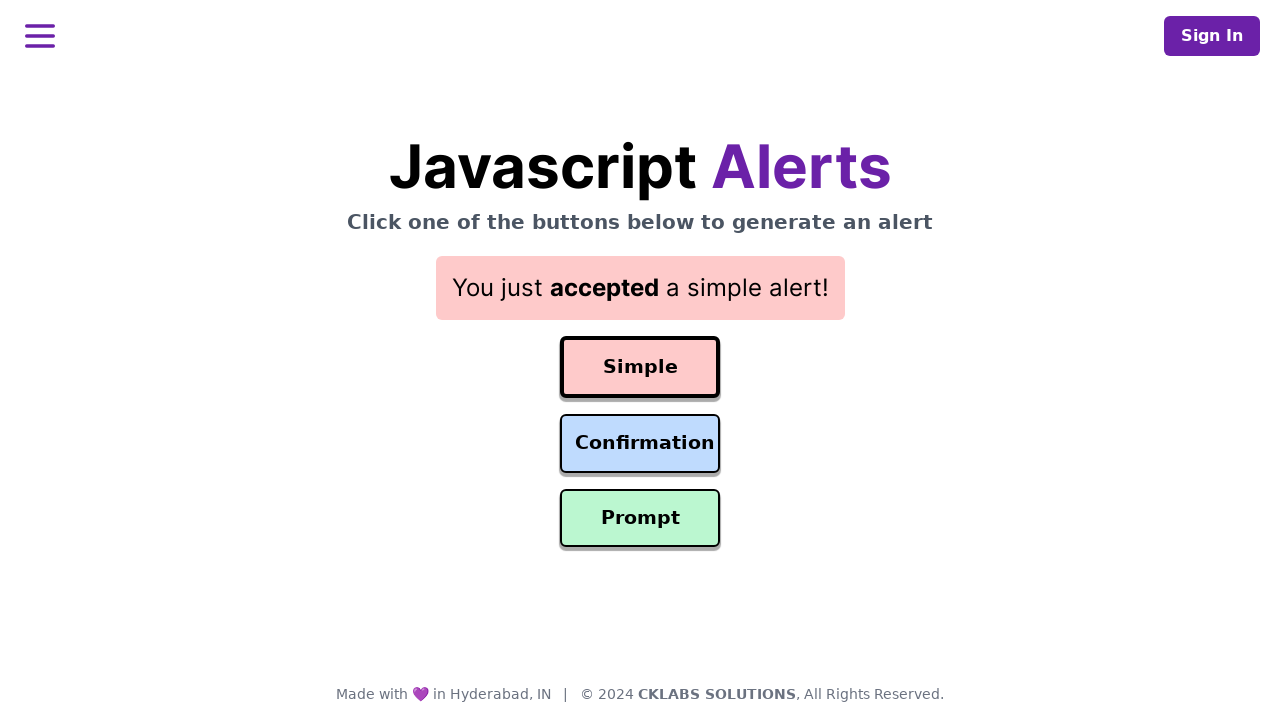